Tests window handling using tab navigation

Starting URL: http://demo.automationtesting.in/Windows.html

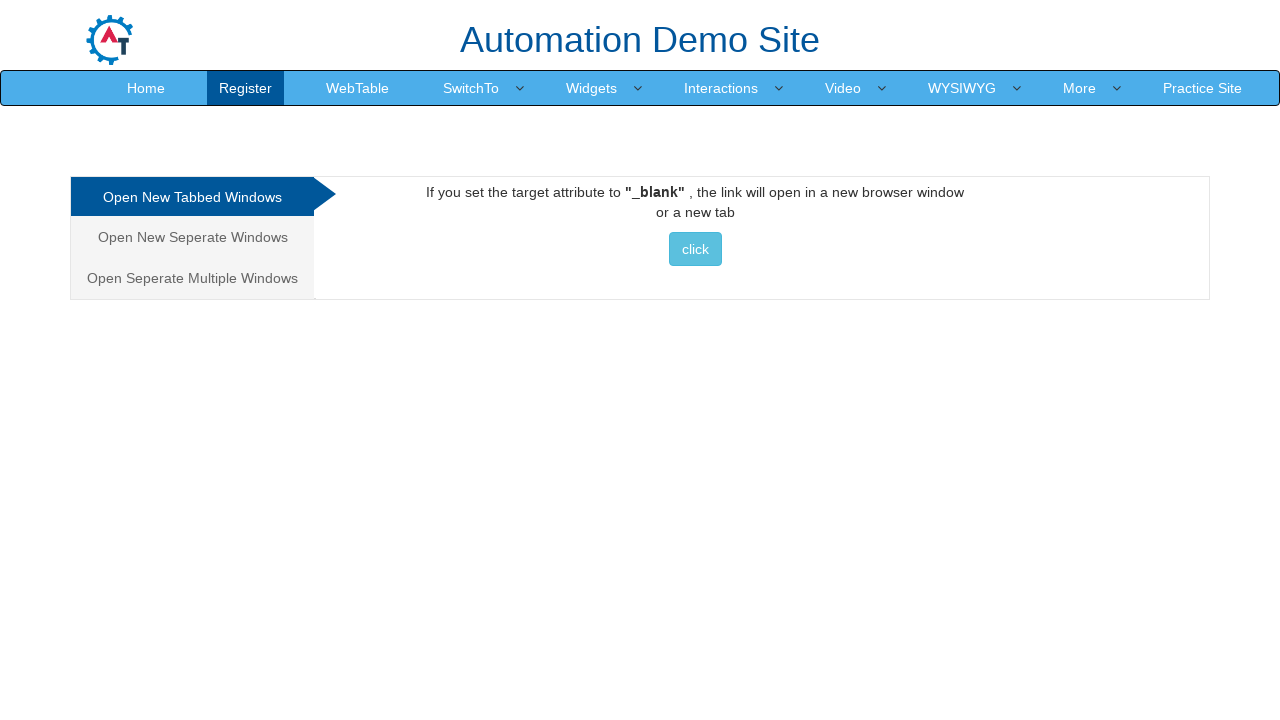

Clicked on first tab in window handling test at (192, 197) on xpath=/html/body/div[1]/div/div/div/div[1]/ul/li[1]/a
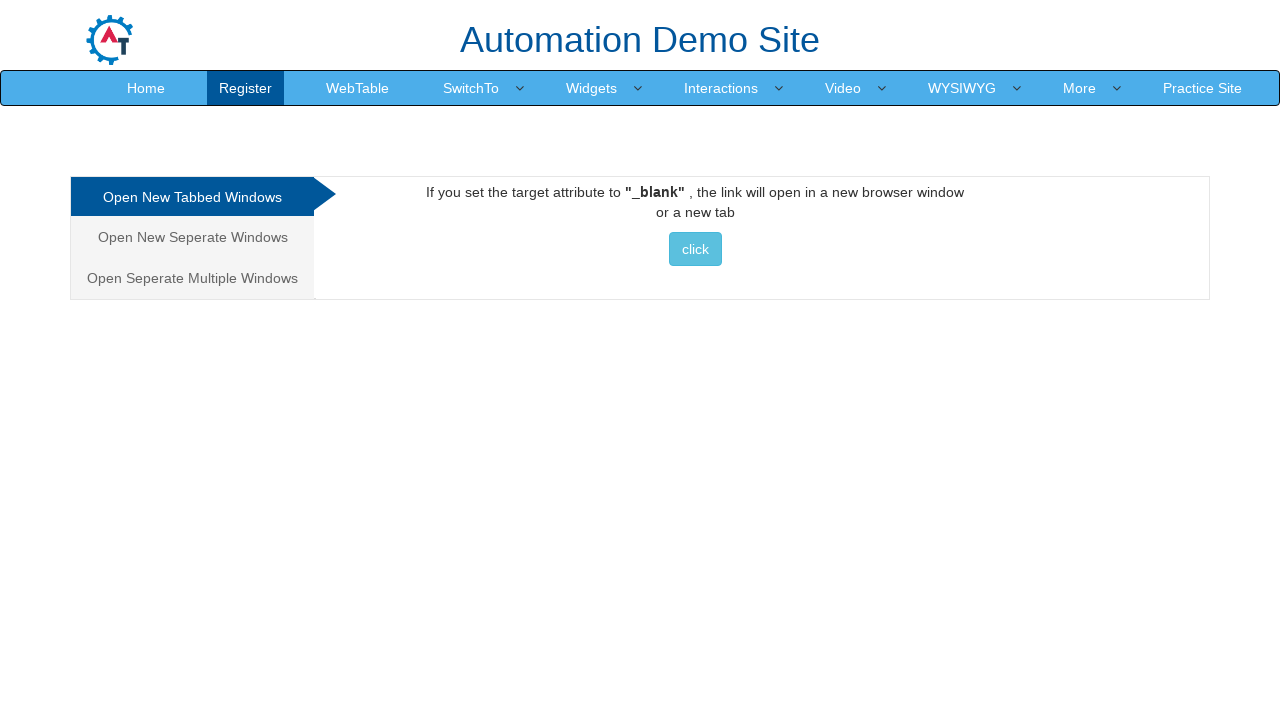

Clicked button to open new popup window at (695, 249) on xpath=//*[@id='Tabbed']/a/button
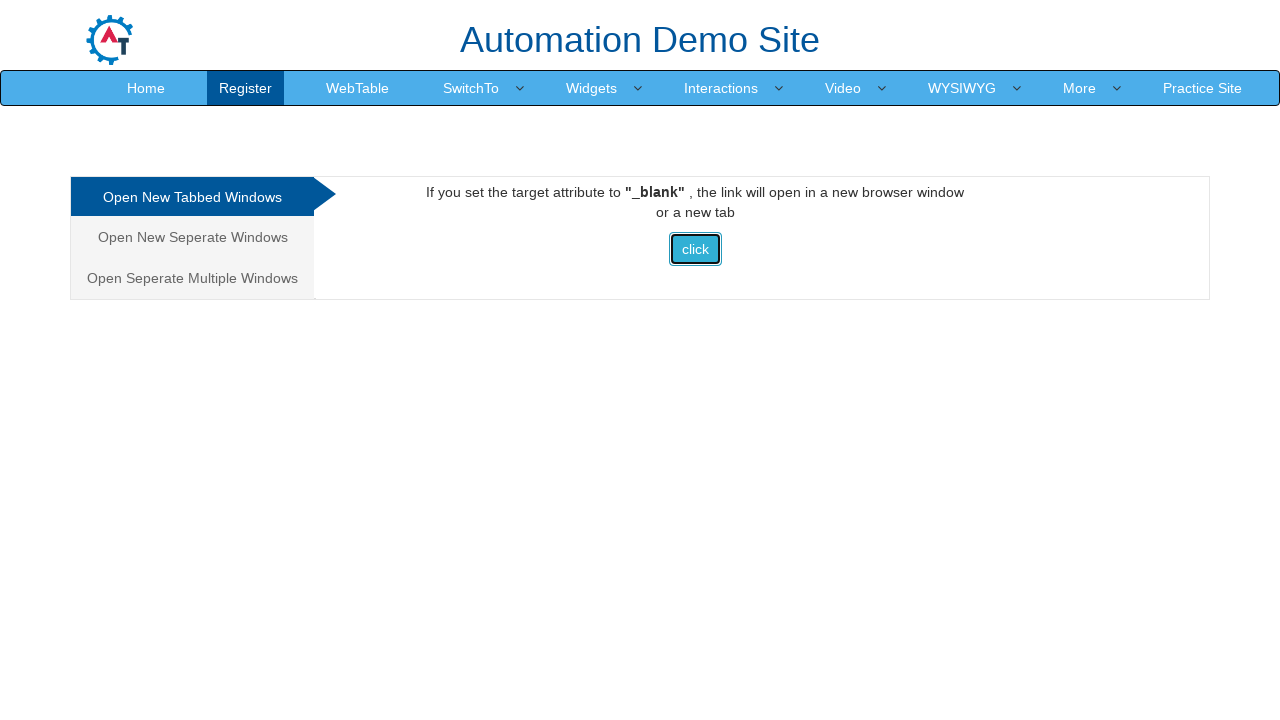

Popup window opened and captured
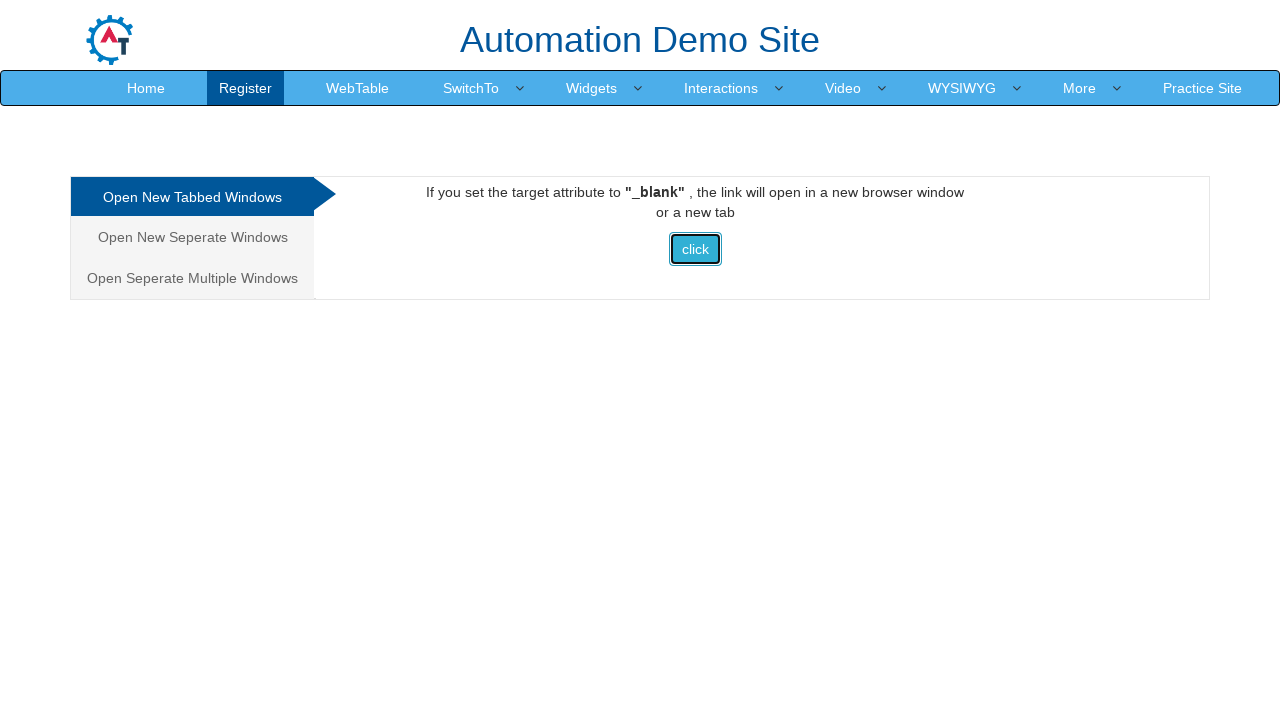

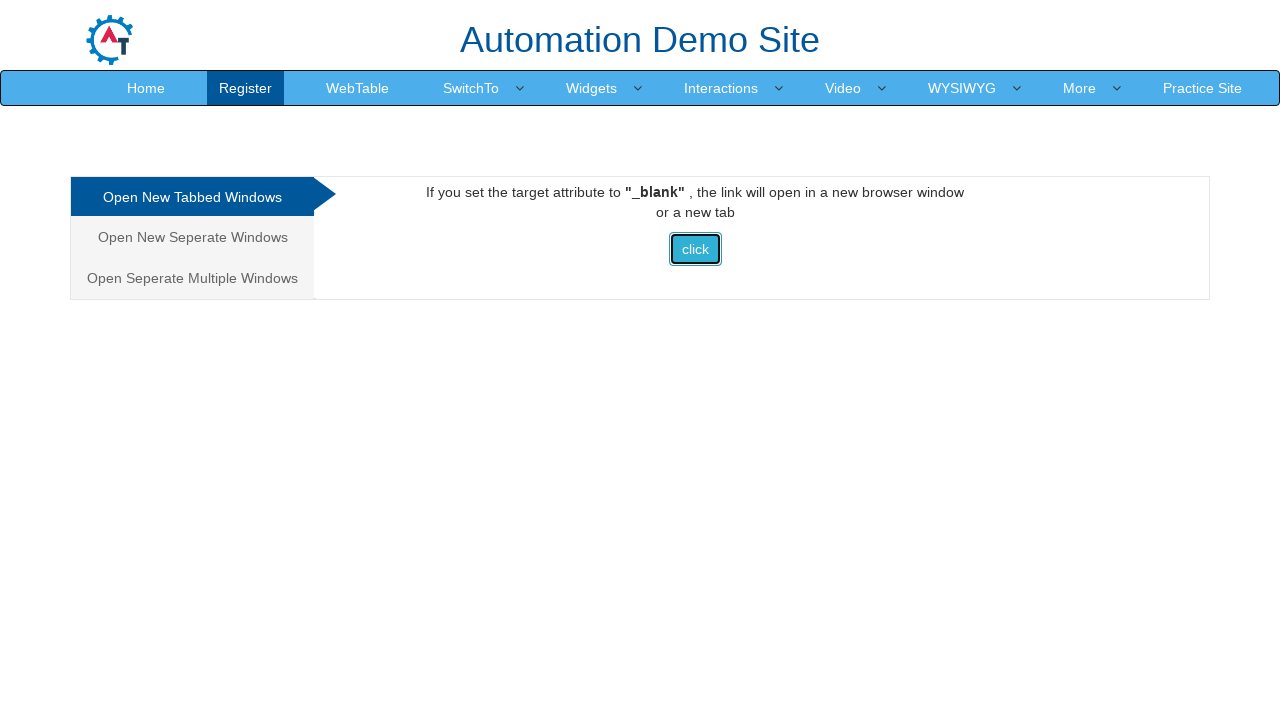